Navigates to YouTube homepage and maximizes the browser window, then retrieves the window's X position

Starting URL: https://www.youtube.com/

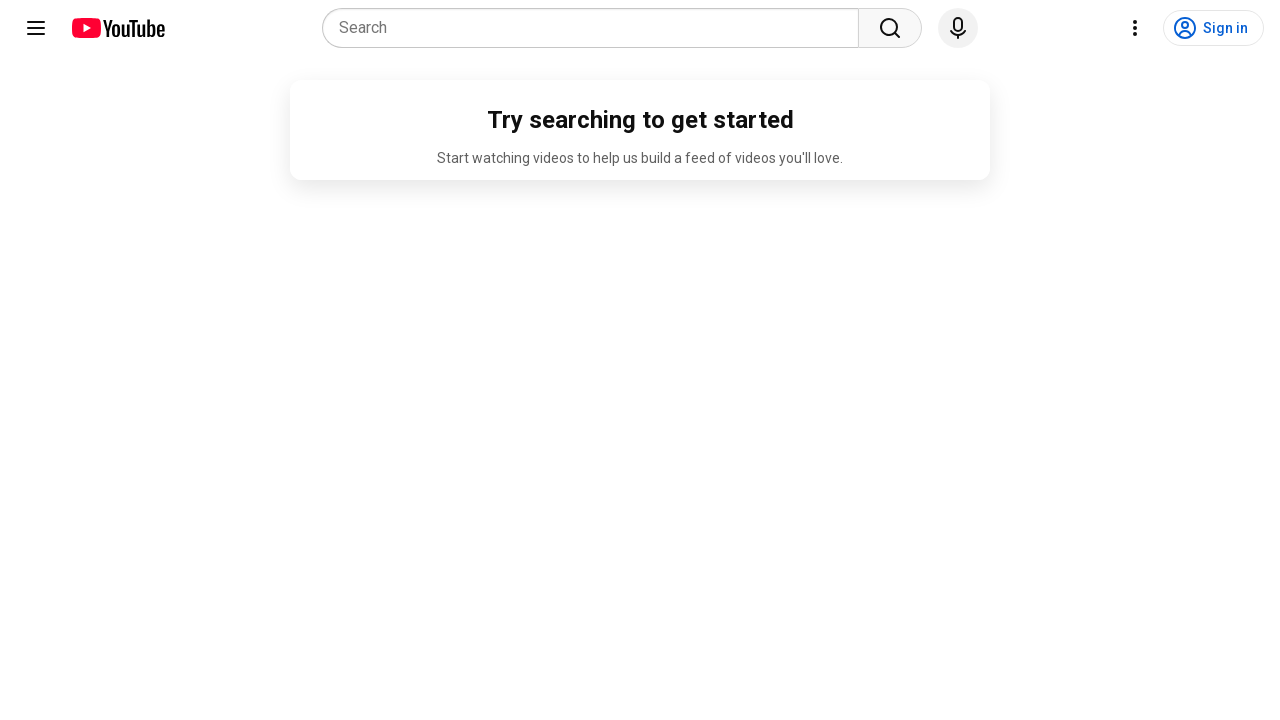

Navigated to YouTube homepage
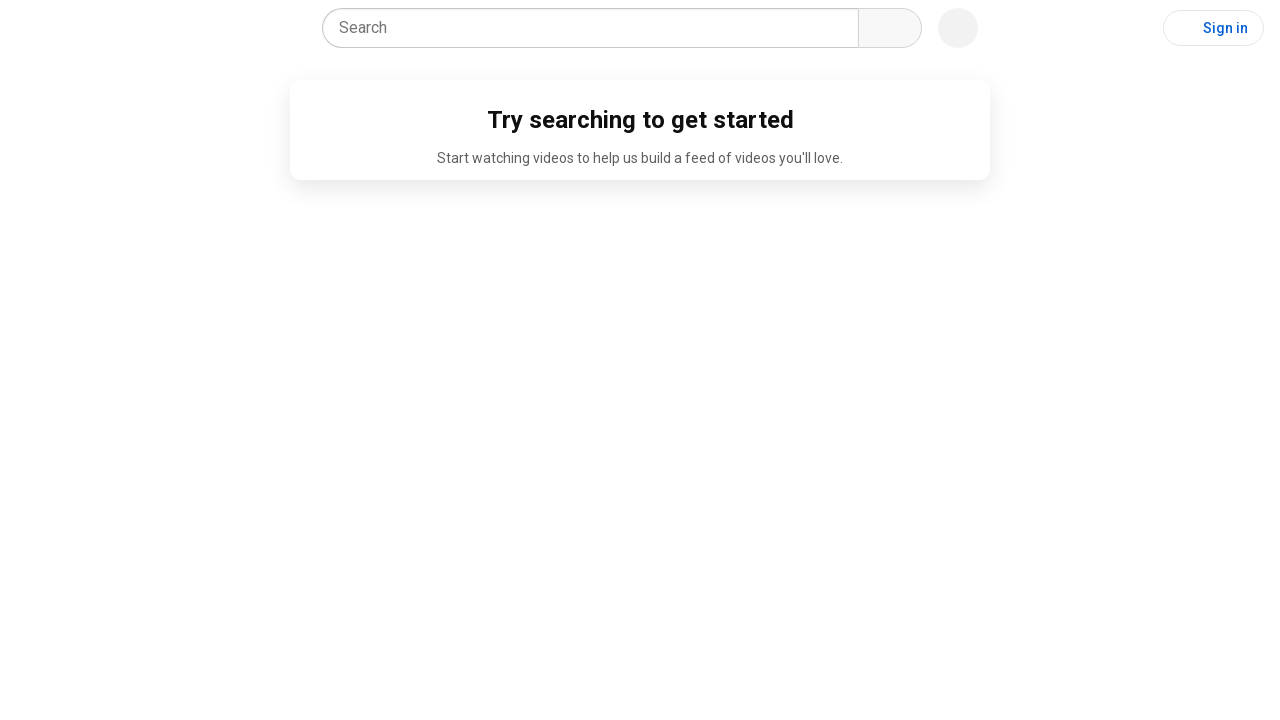

Maximized browser window to 1920x1080
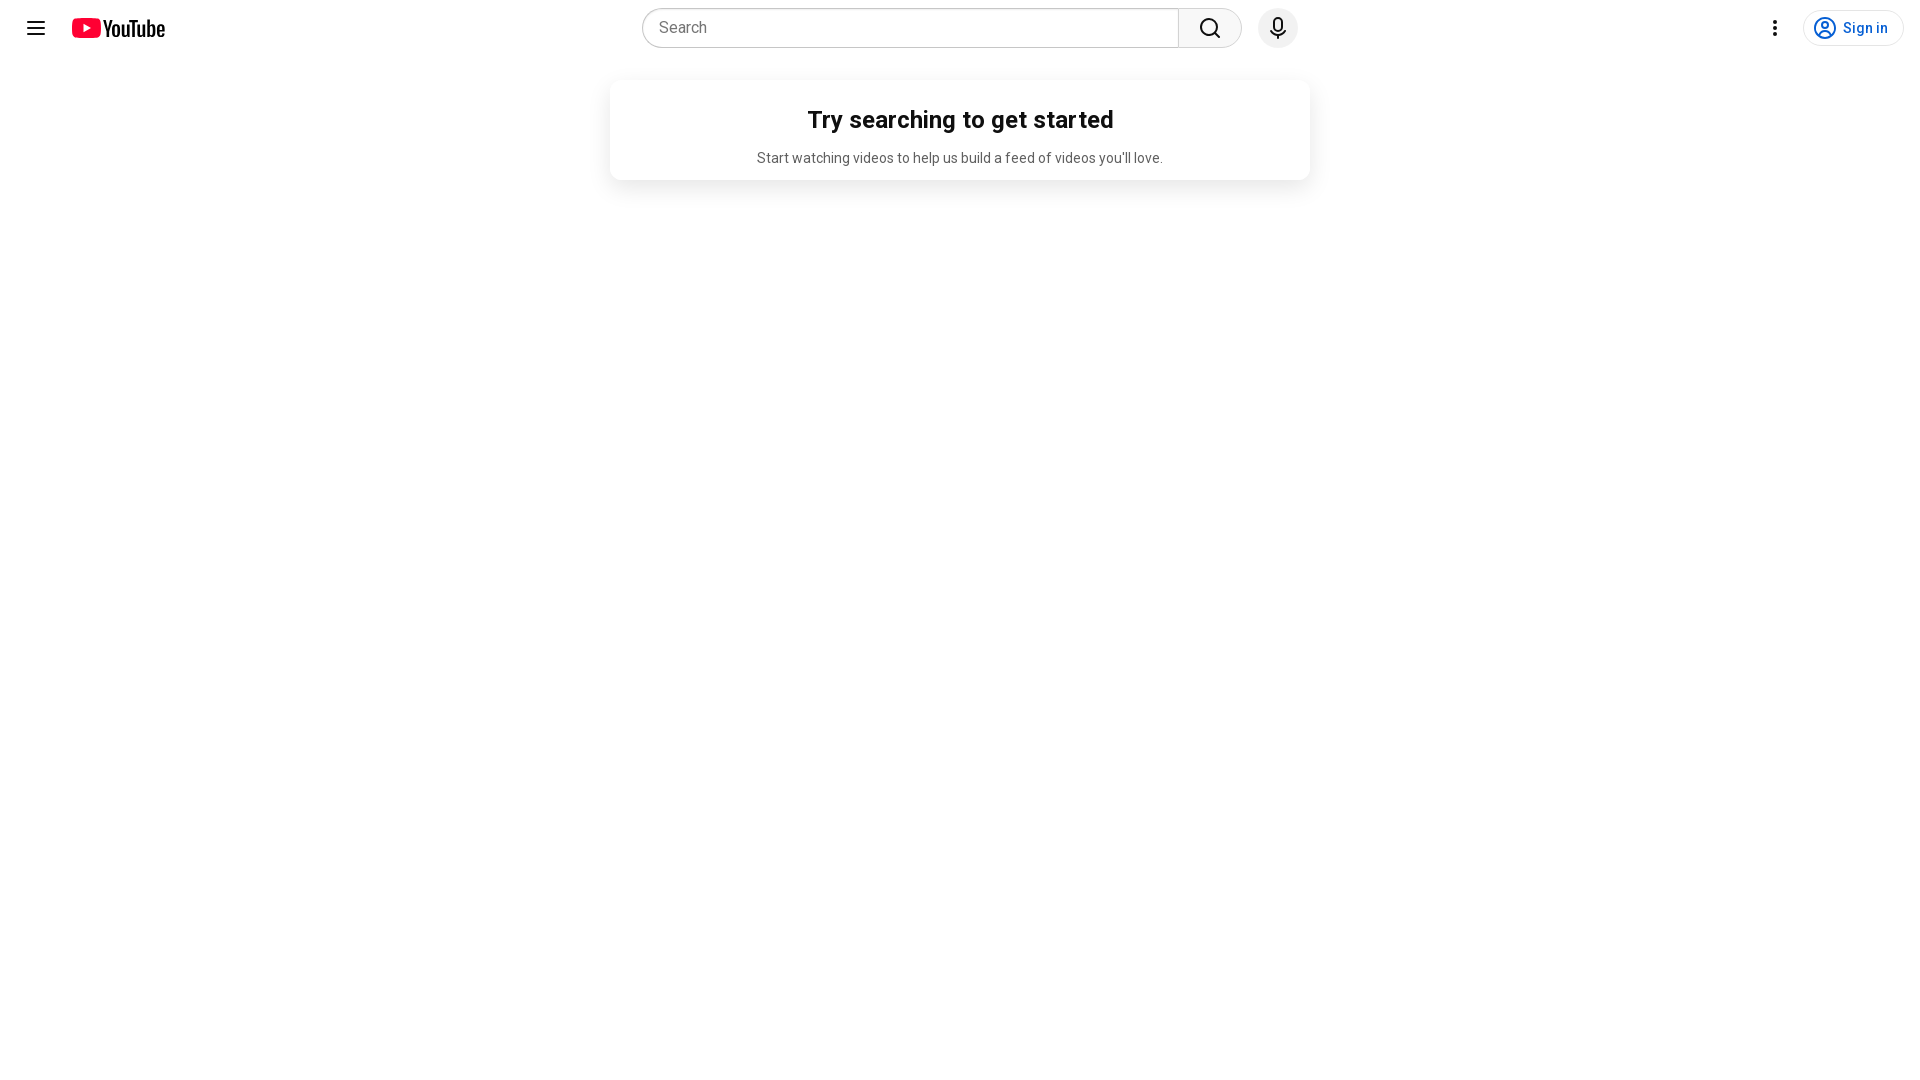

Page DOM content loaded
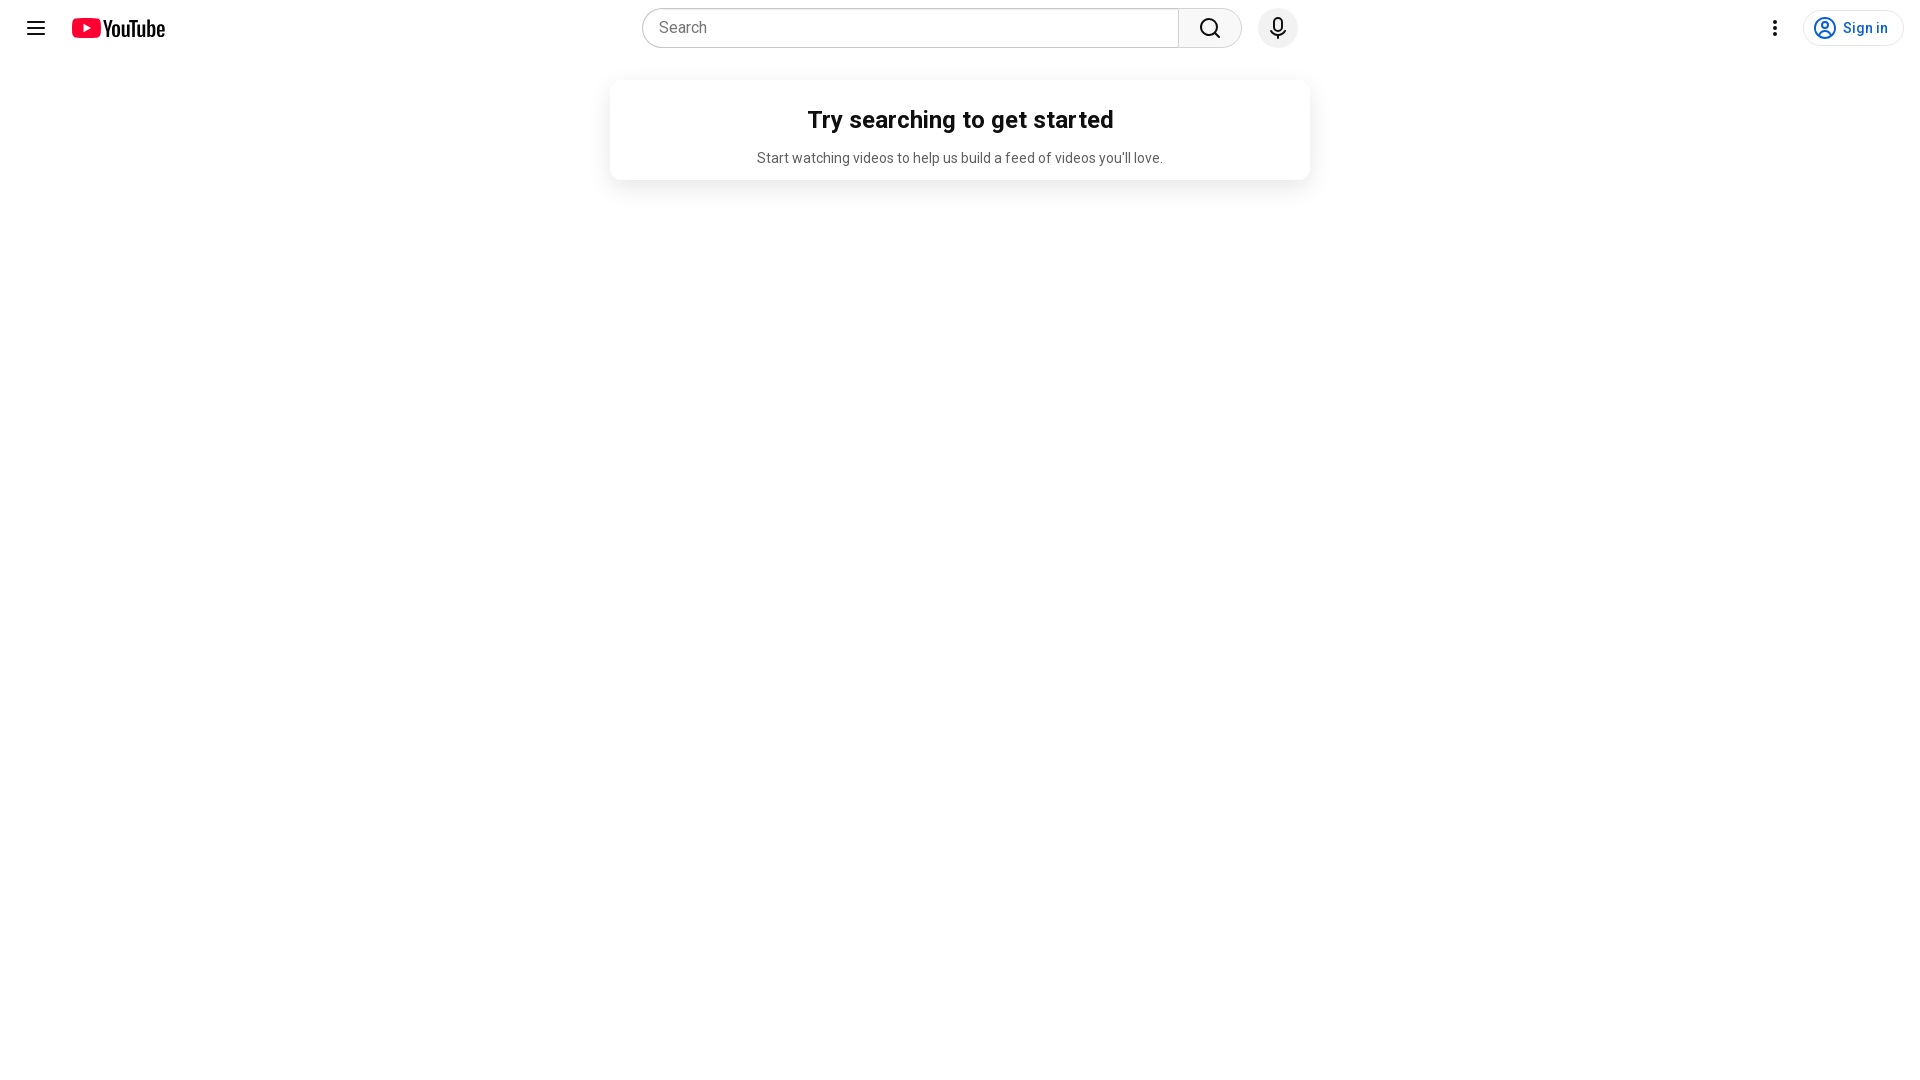

YouTube app main element loaded, window X position retrieved
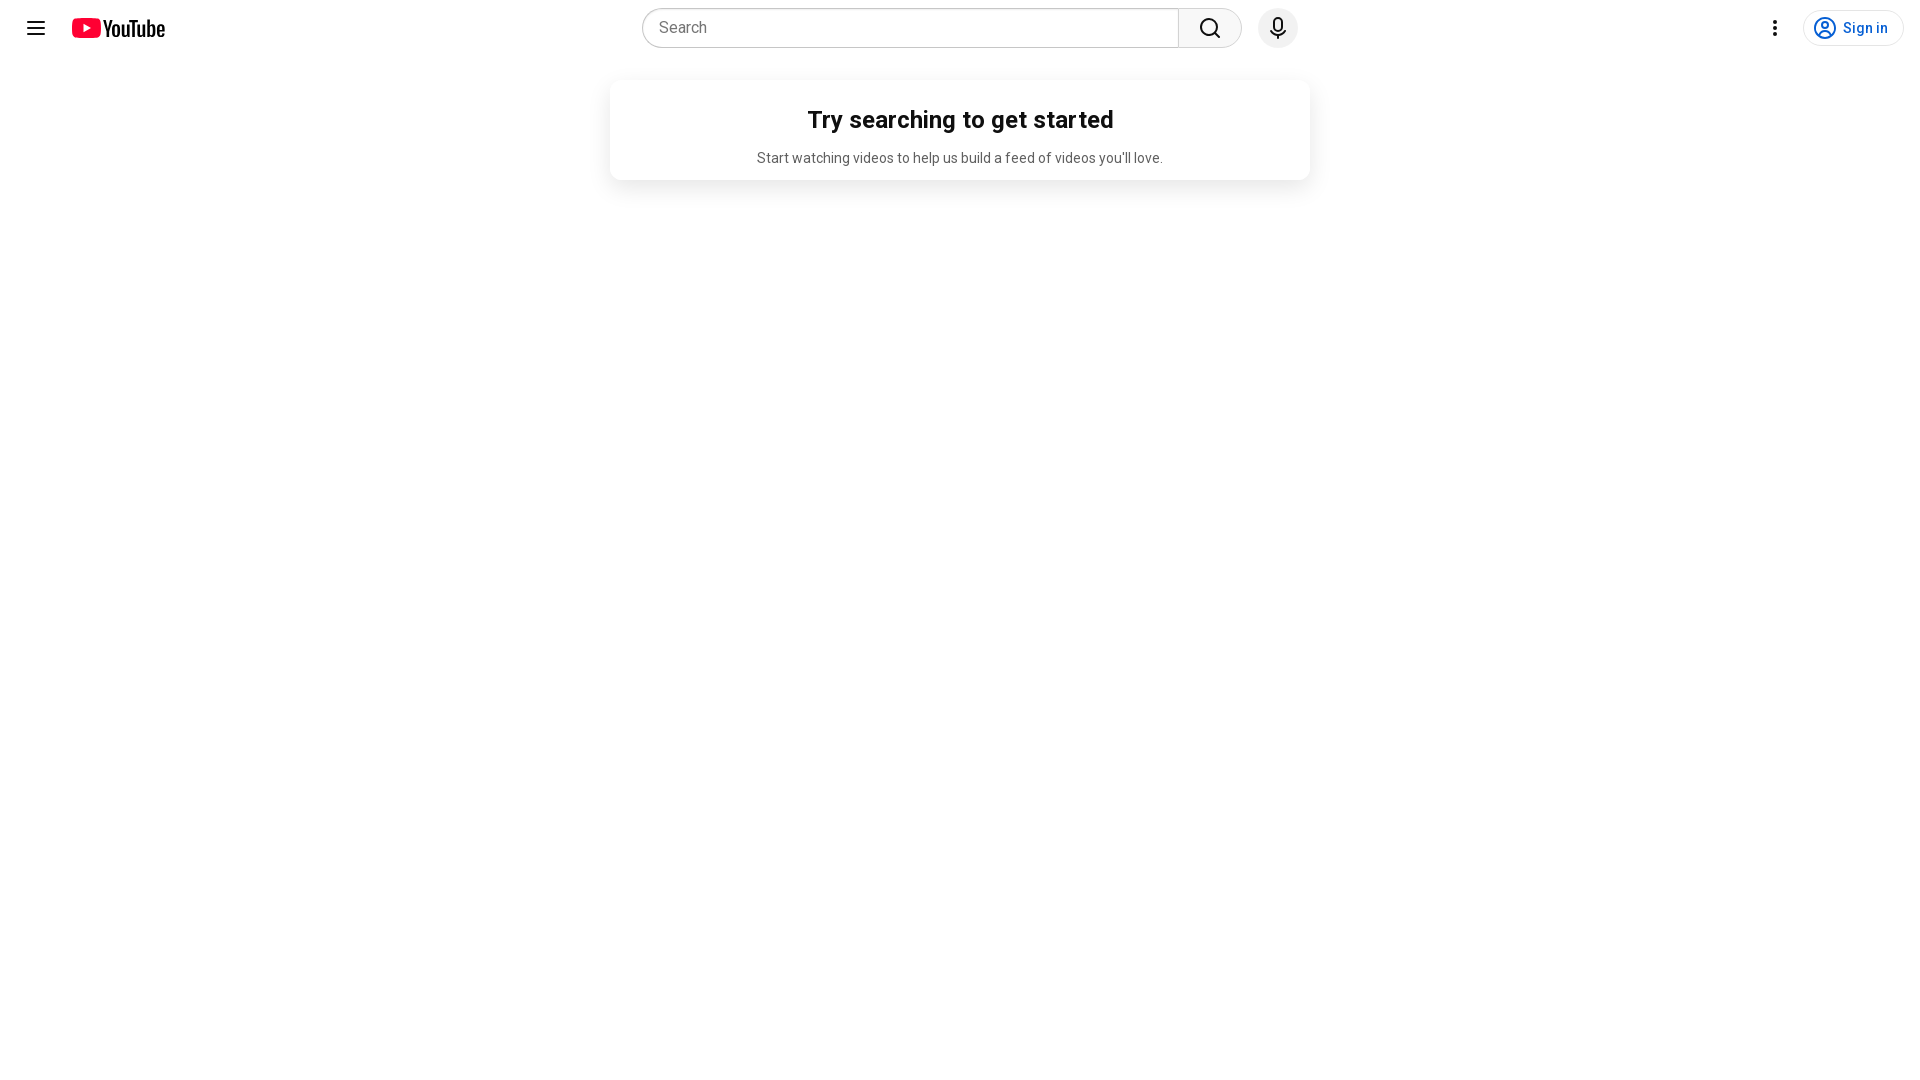

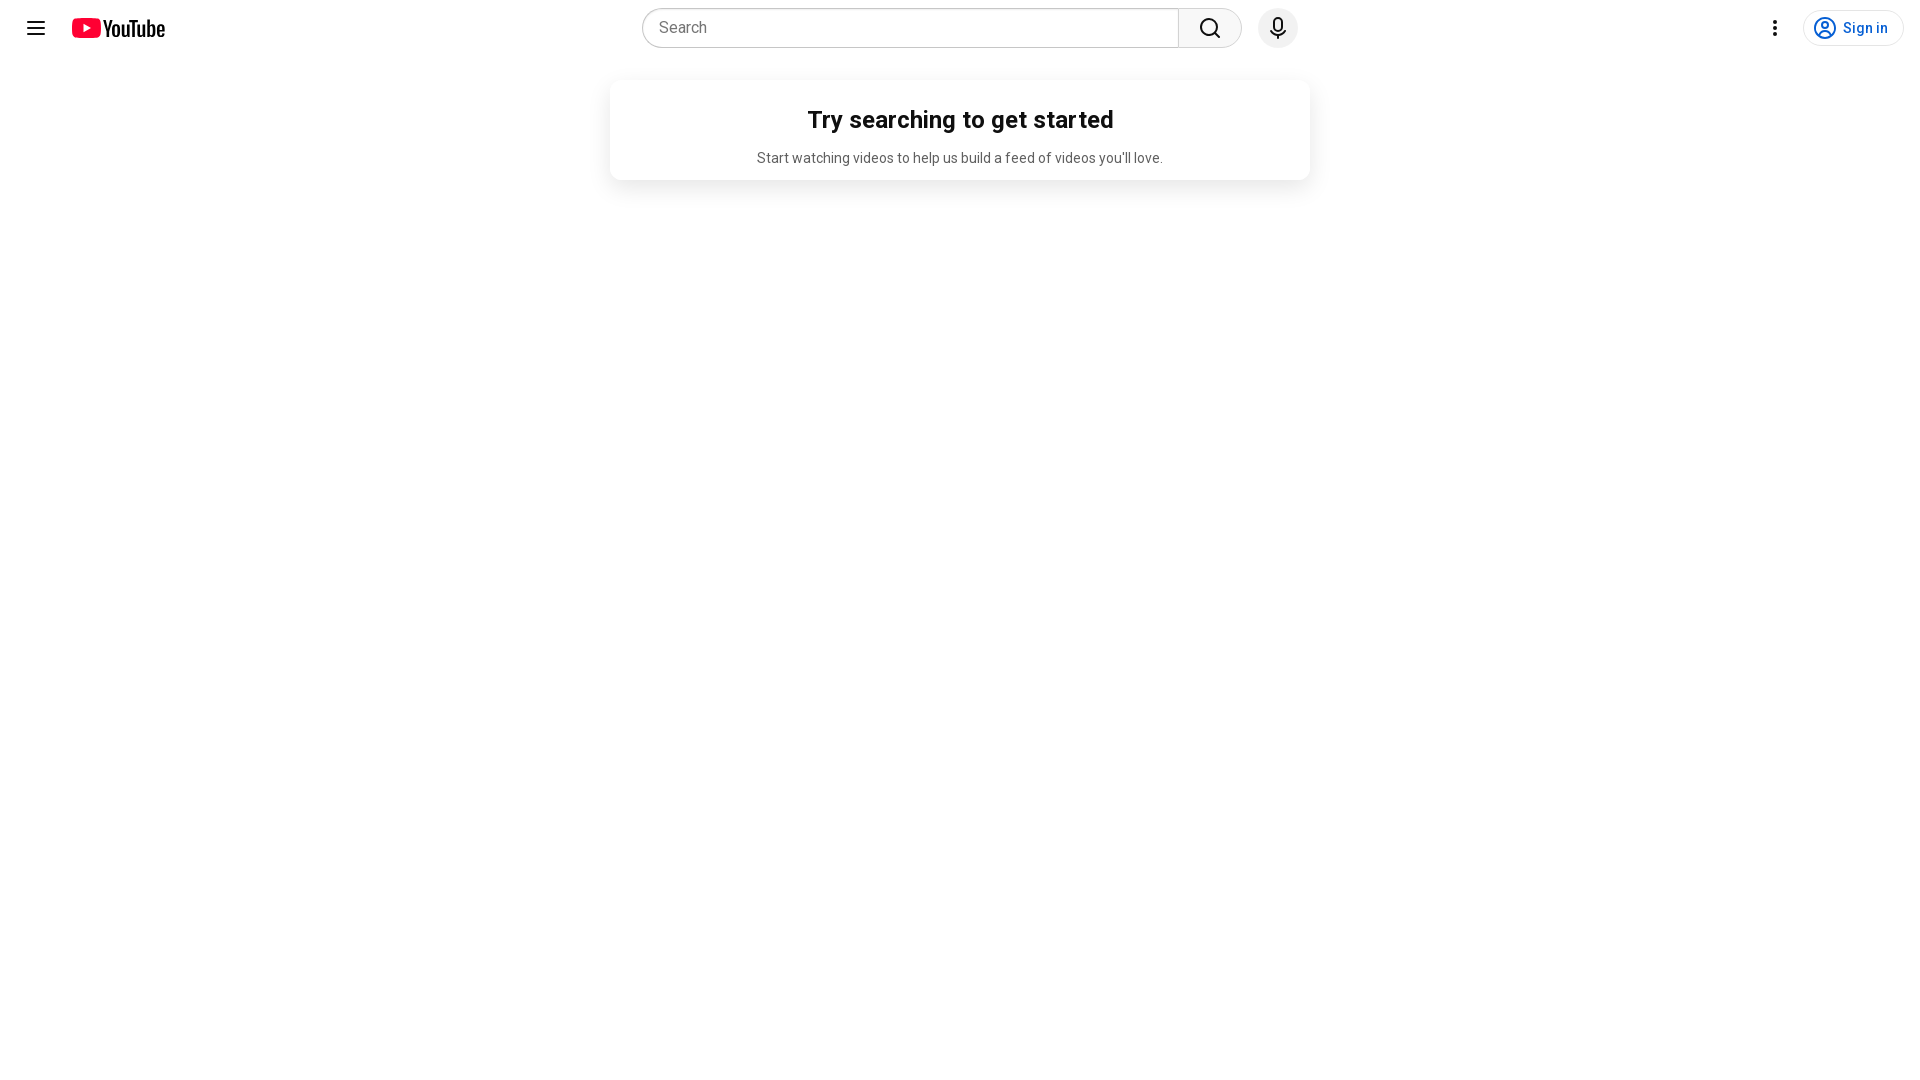